Tests JavaScript alert handling by clicking a button that triggers a prompt alert, entering text into the prompt, and accepting it

Starting URL: https://the-internet.herokuapp.com/javascript_alerts

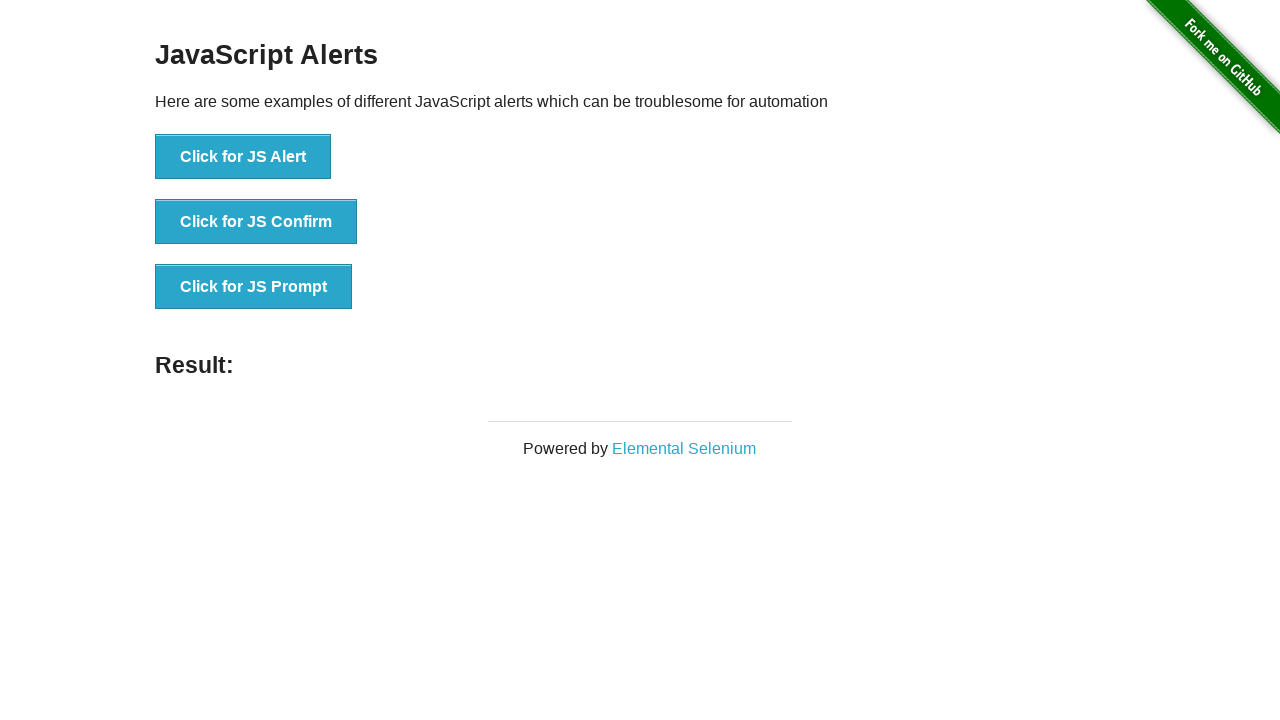

Clicked button to trigger prompt alert at (254, 287) on button[onclick='jsPrompt()']
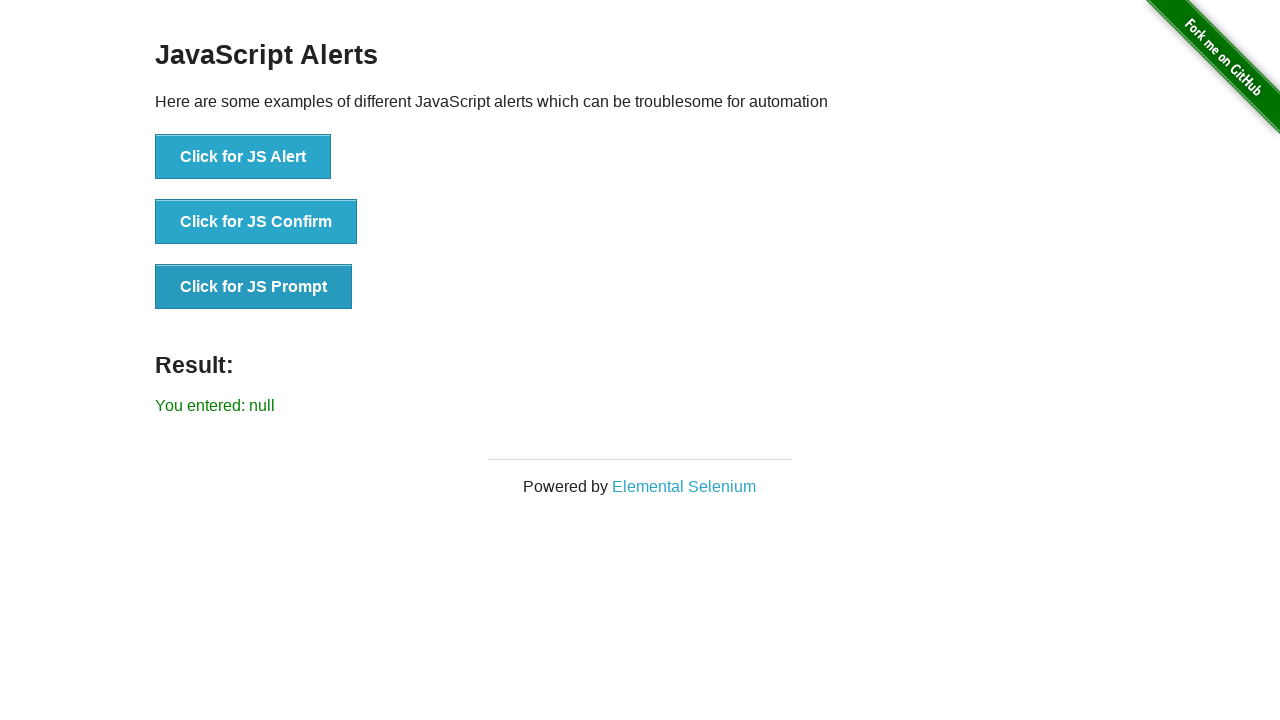

Set up dialog handler to accept with 'Selenium' text
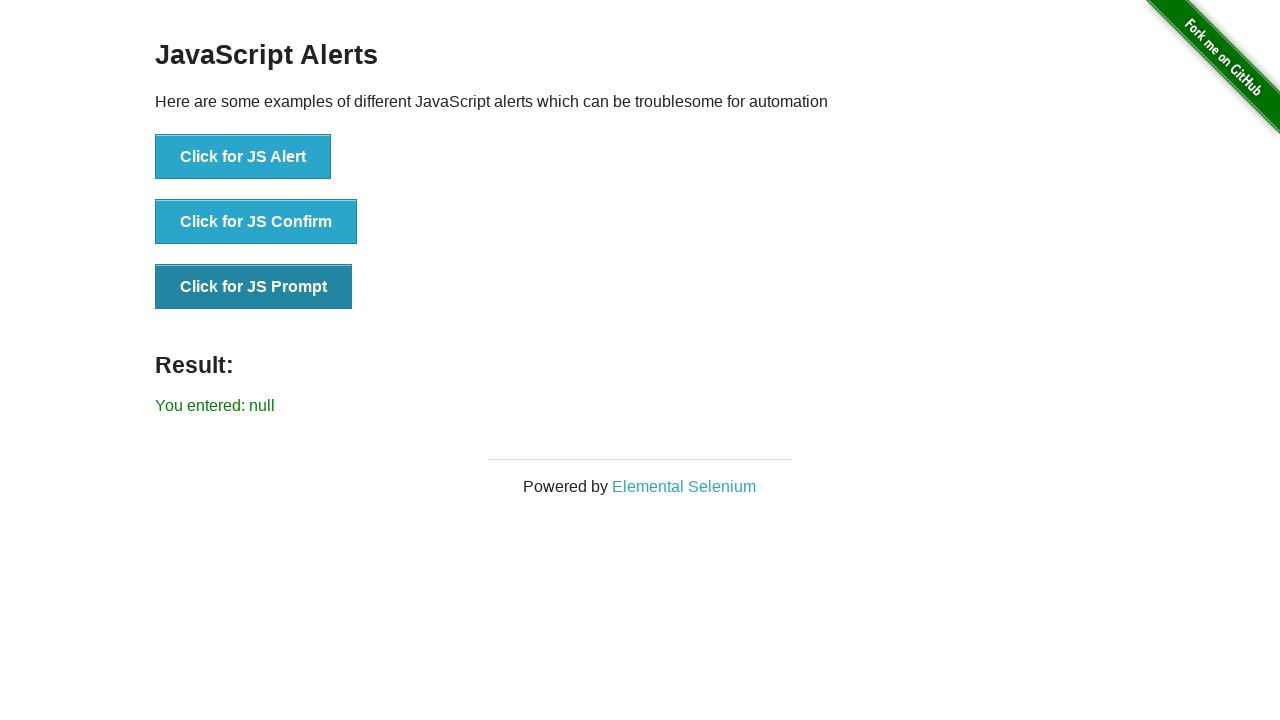

Clicked button again to trigger prompt alert with handler active at (254, 287) on button[onclick='jsPrompt()']
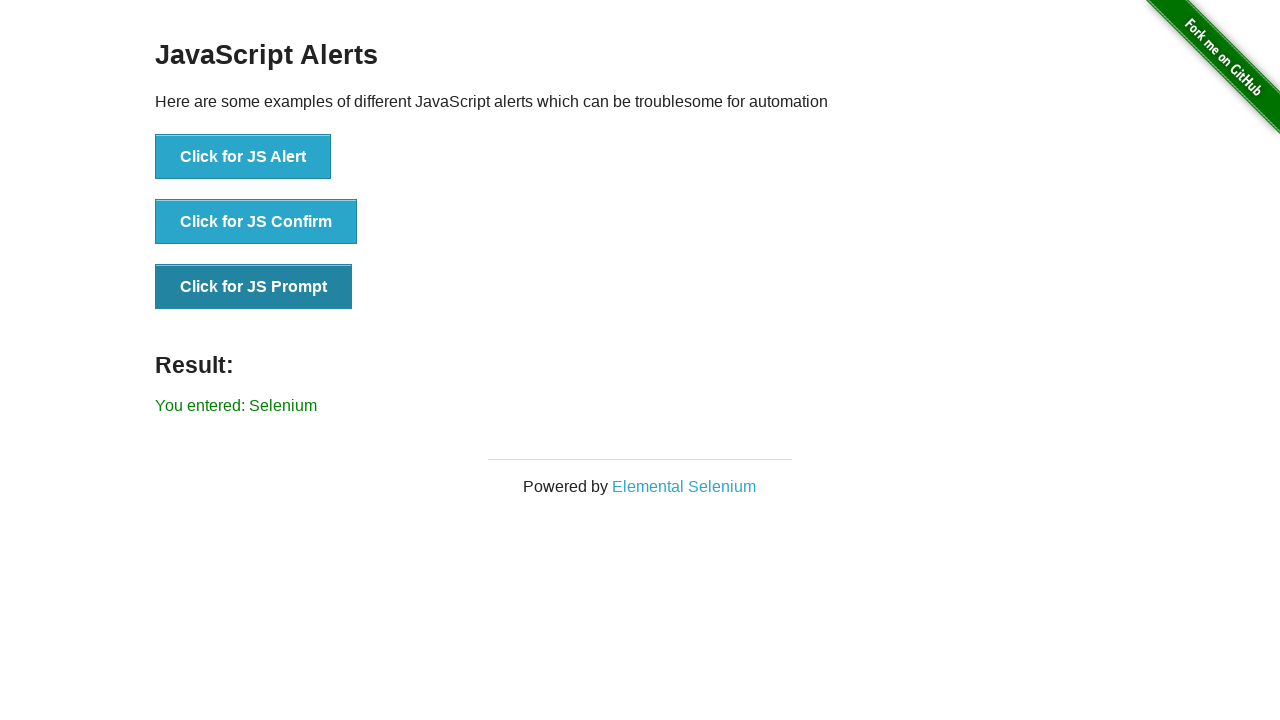

Result element appeared after accepting prompt
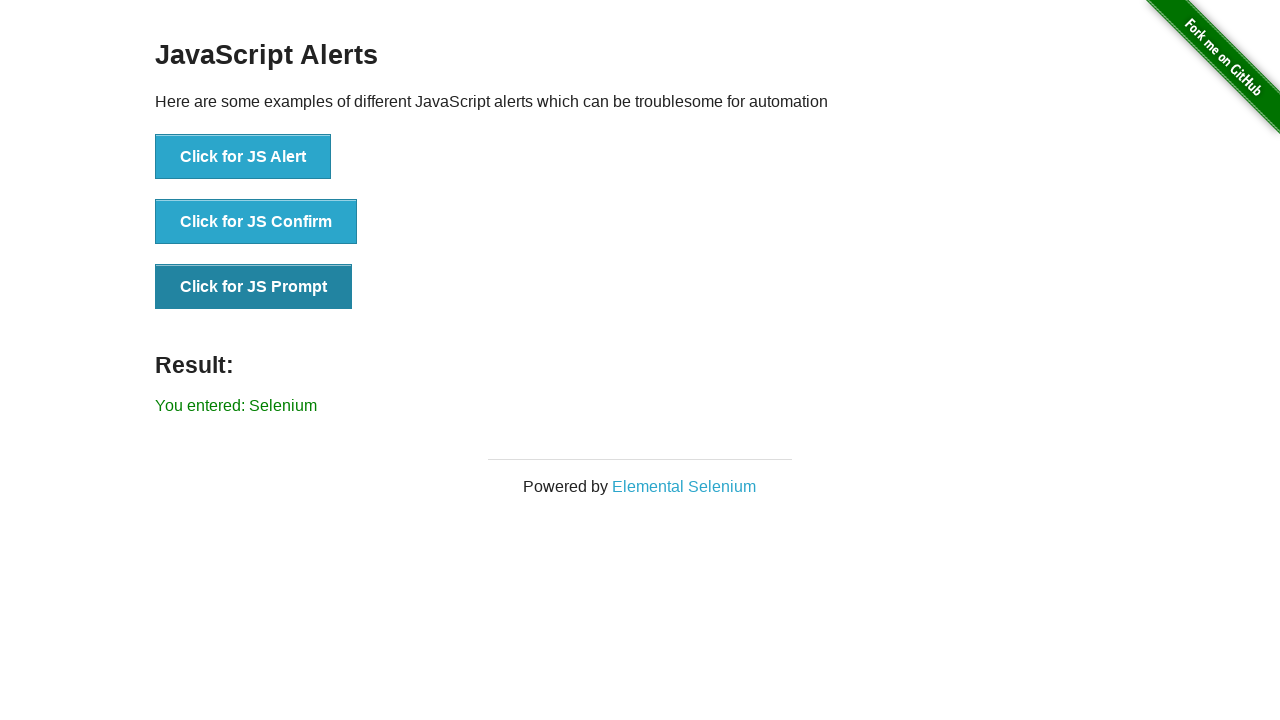

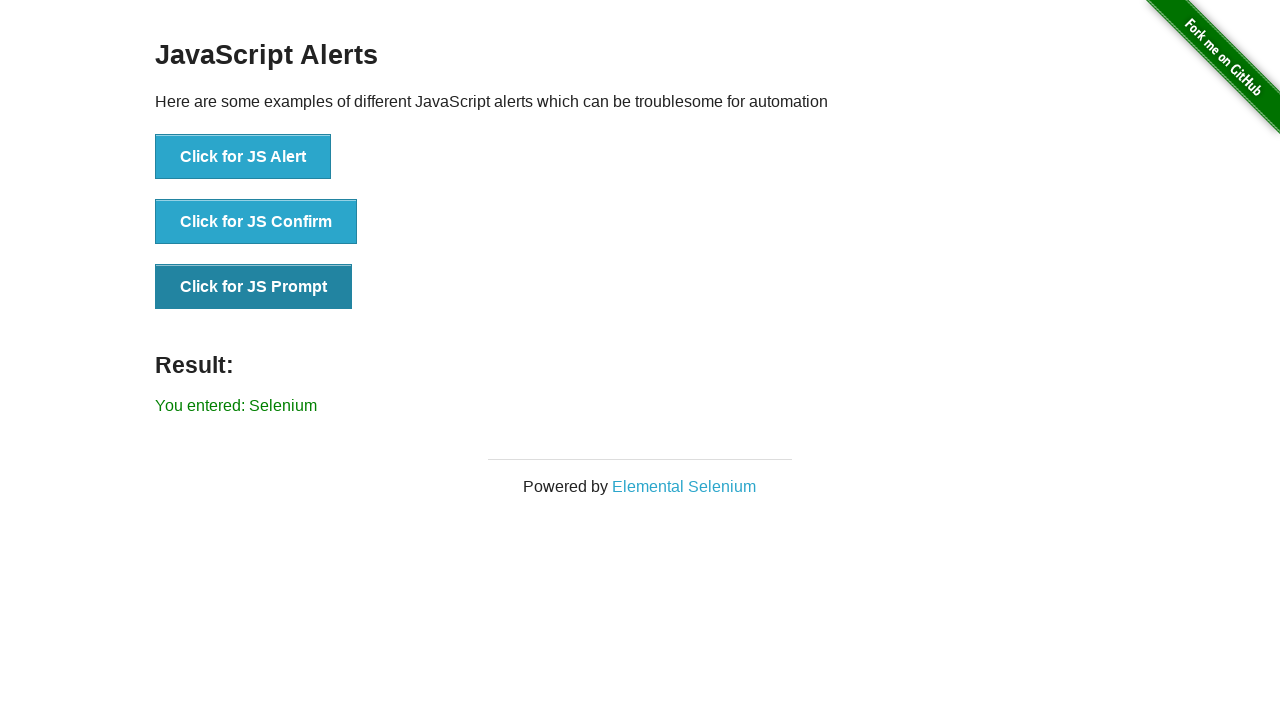